Tests adding multiple tracks to the playlist and verifies the total duration is calculated

Starting URL: https://vite-react-alpha-lemon.vercel.app/

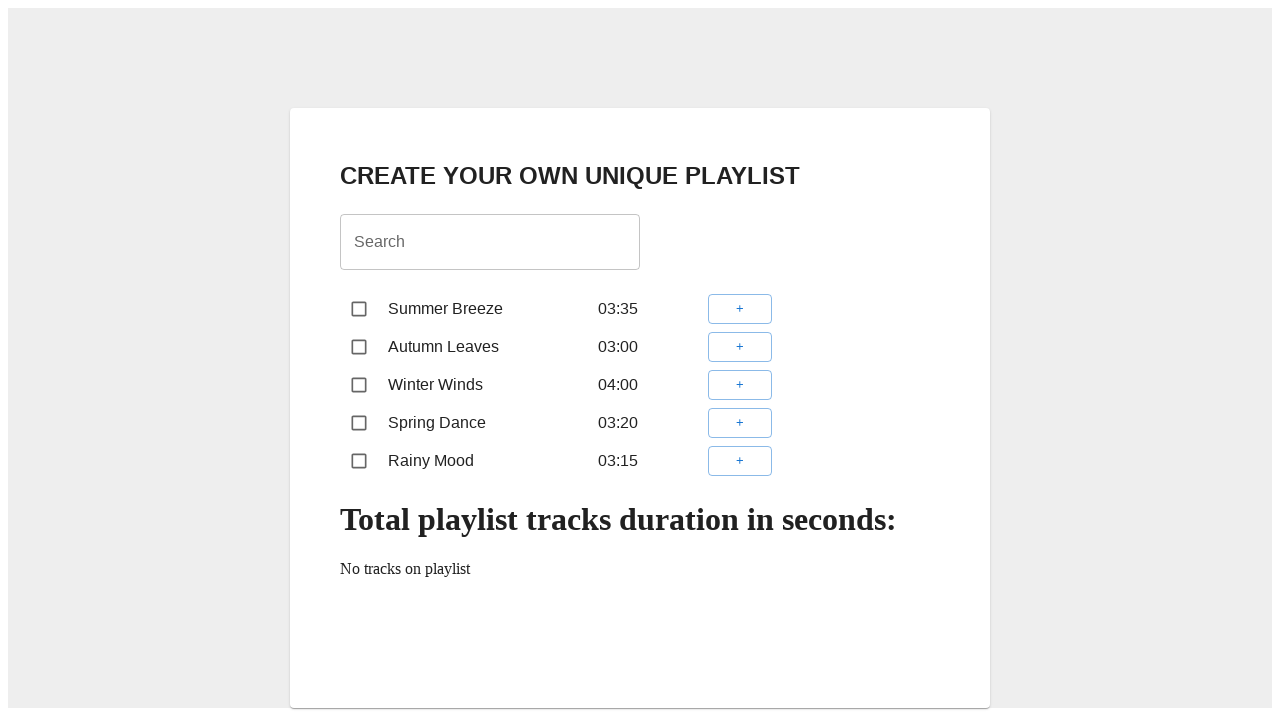

Clicked first track's add to playlist button at (740, 309) on button >> nth=0
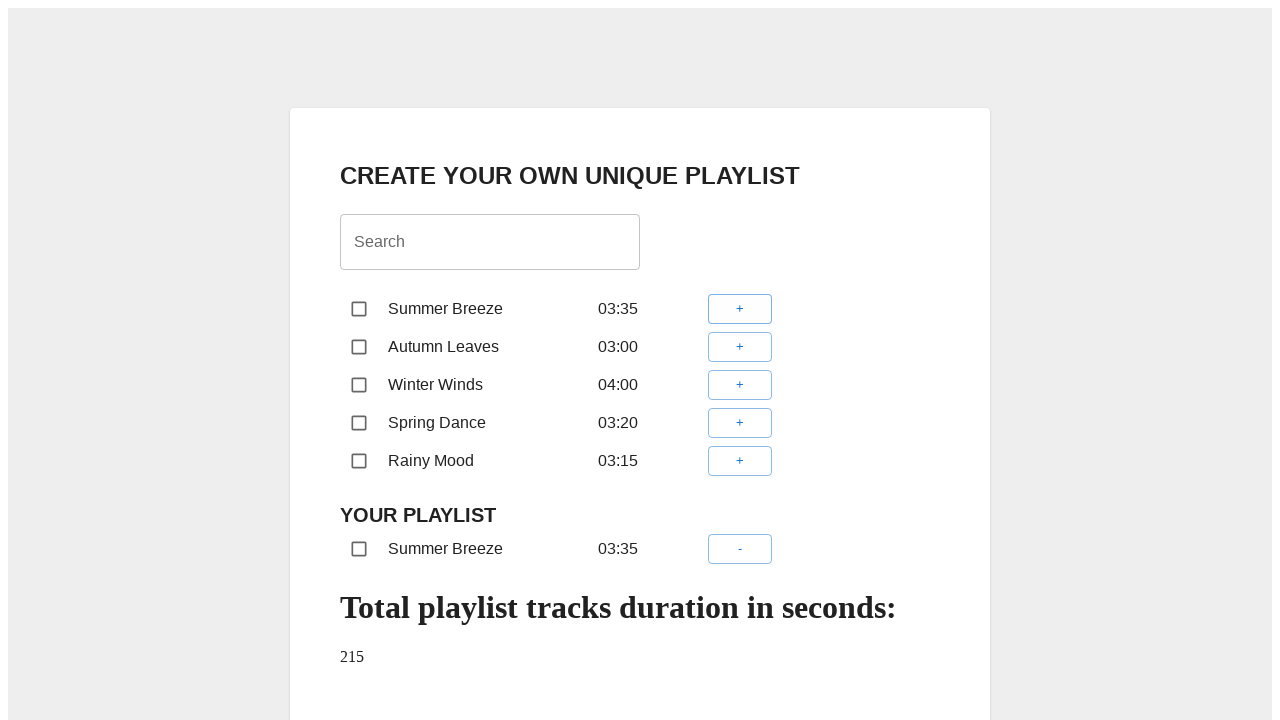

Clicked second track's add to playlist button at (740, 347) on button >> nth=1
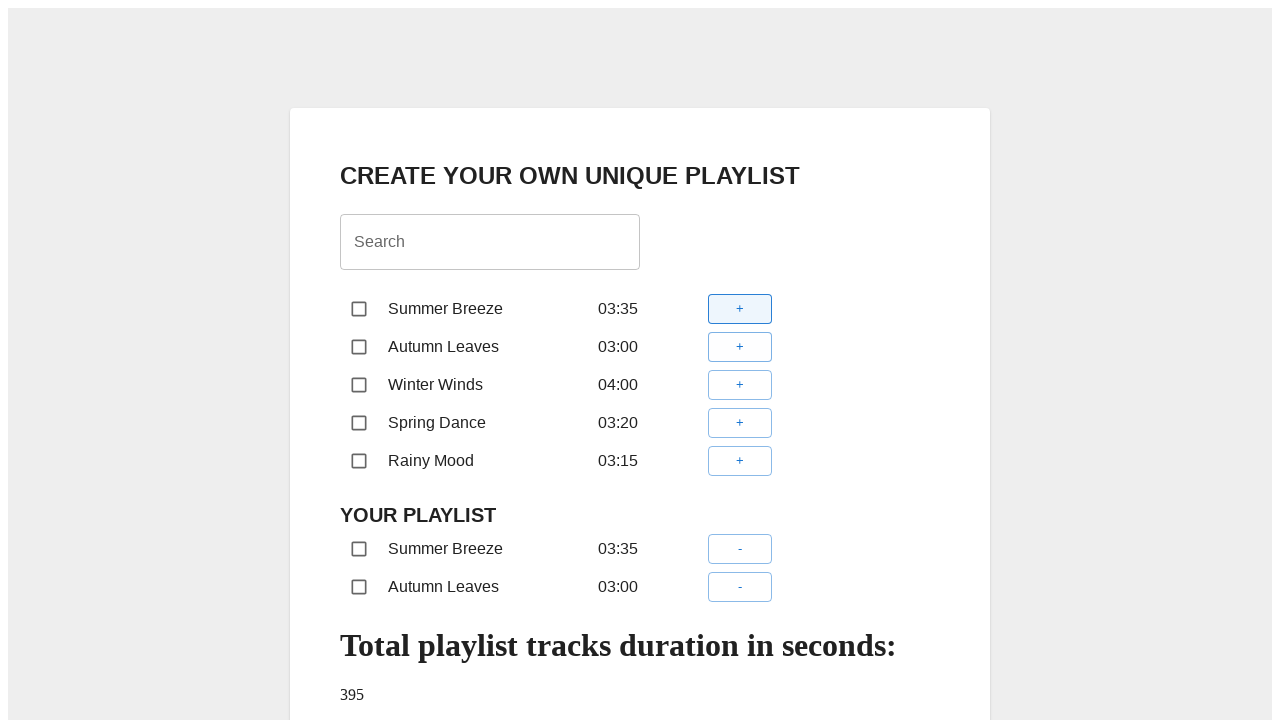

Clicked third track's add to playlist button at (740, 385) on button >> nth=2
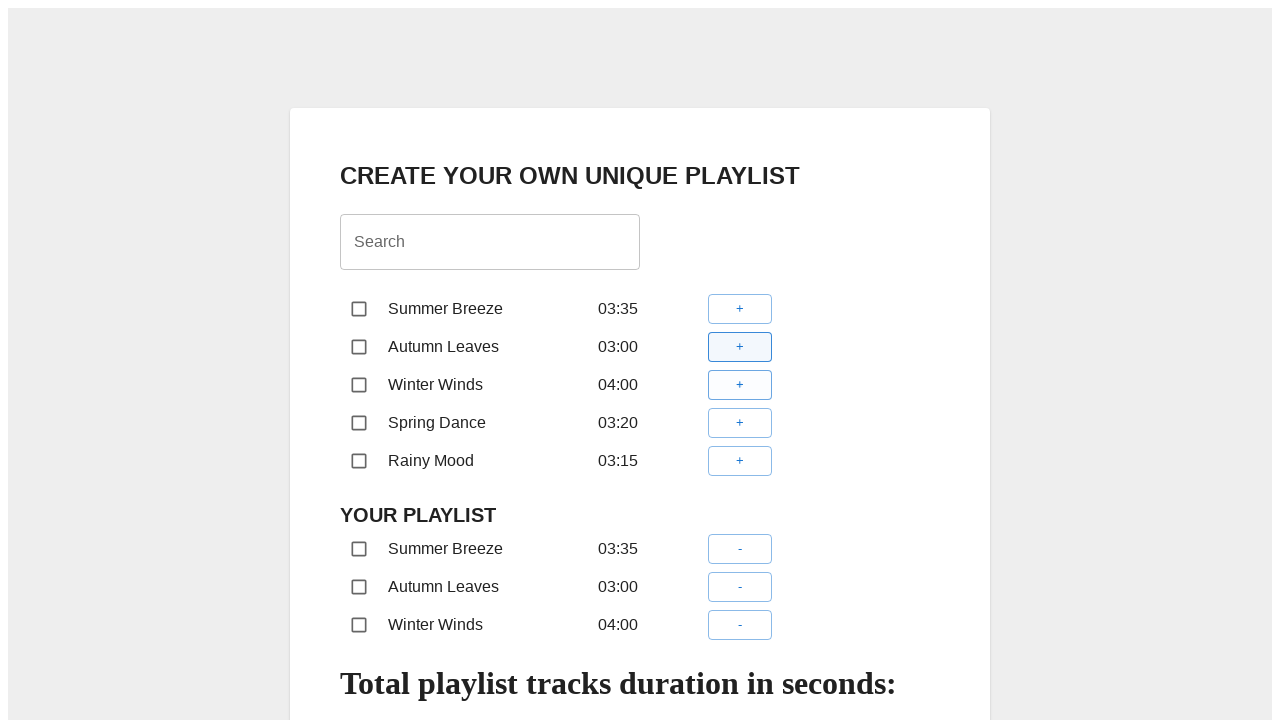

Playlist duration element became visible
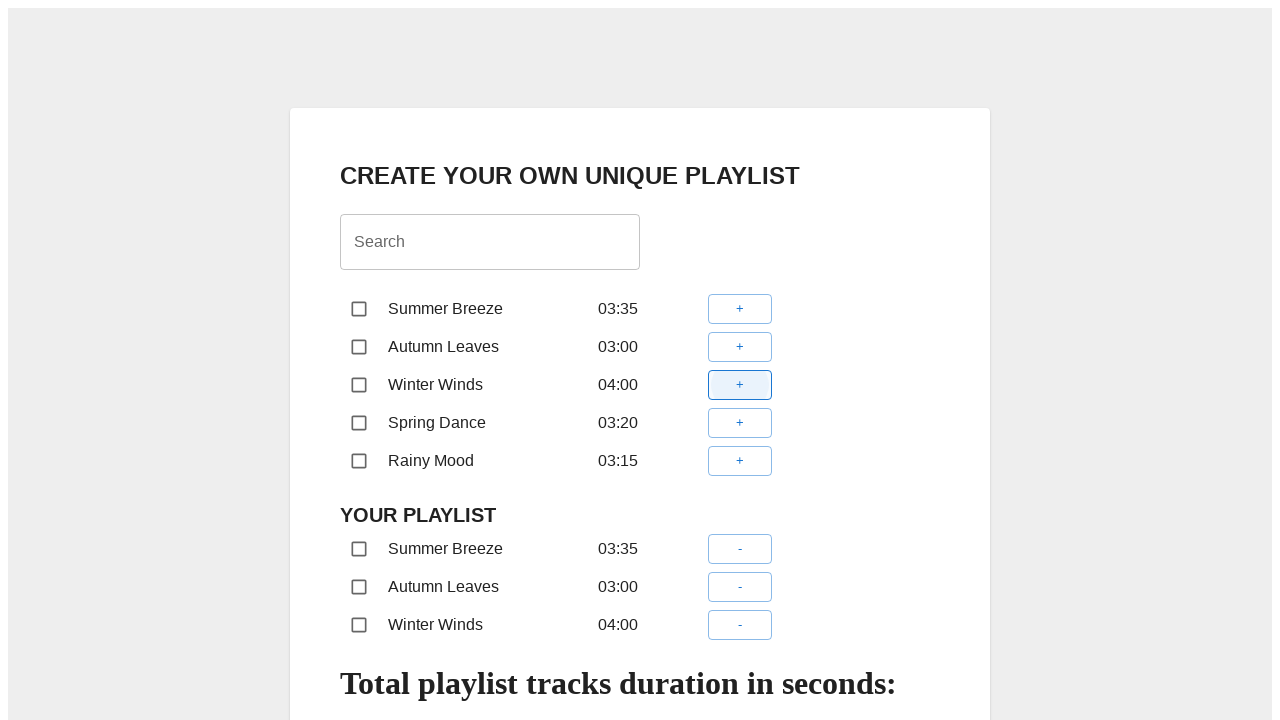

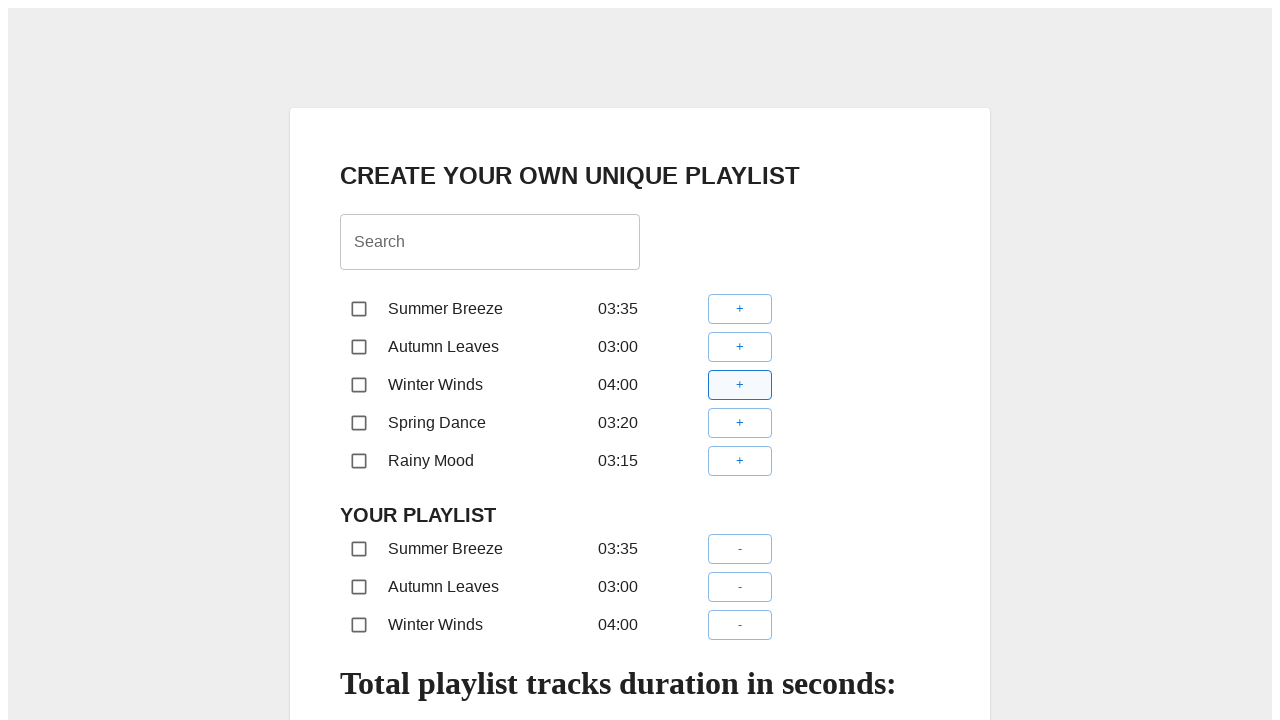